Navigates to Delta Airlines website

Starting URL: https://www.delta.com/

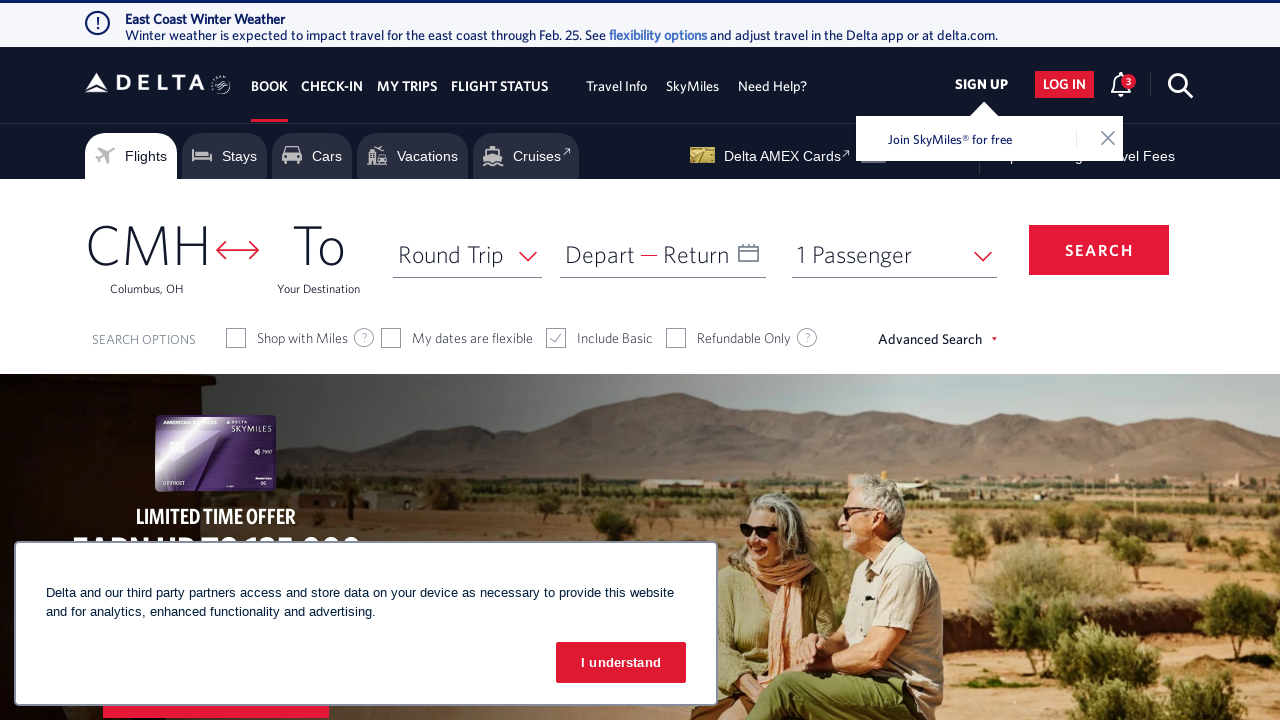

Waited for Delta Airlines website to fully load (networkidle state)
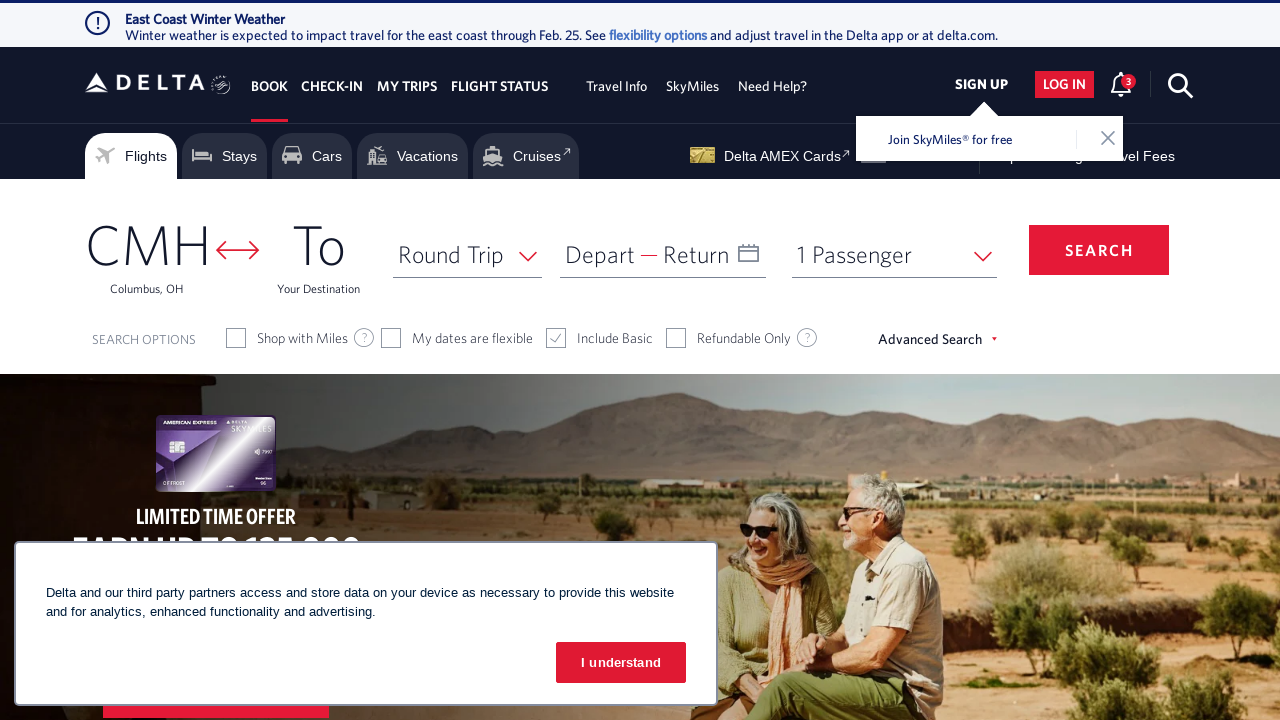

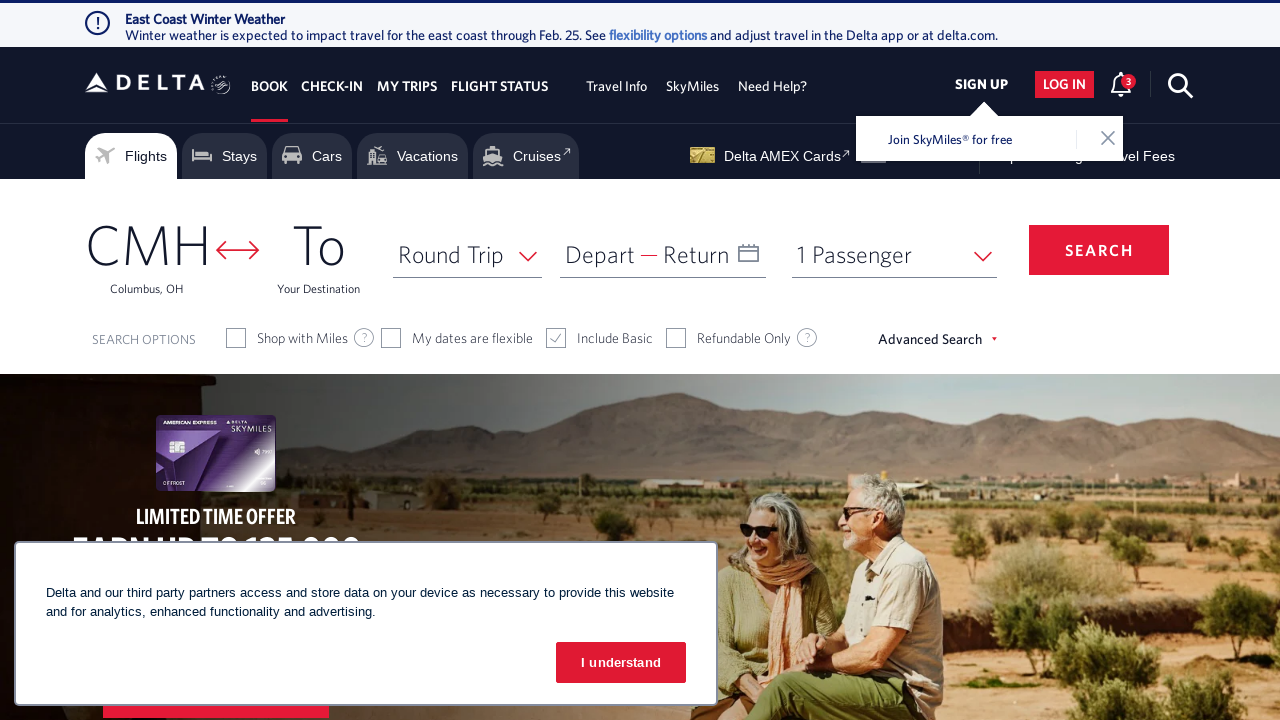